Tests domain availability search on the Brazilian domain registry website by entering a domain name and submitting the search form

Starting URL: https://registro.br/

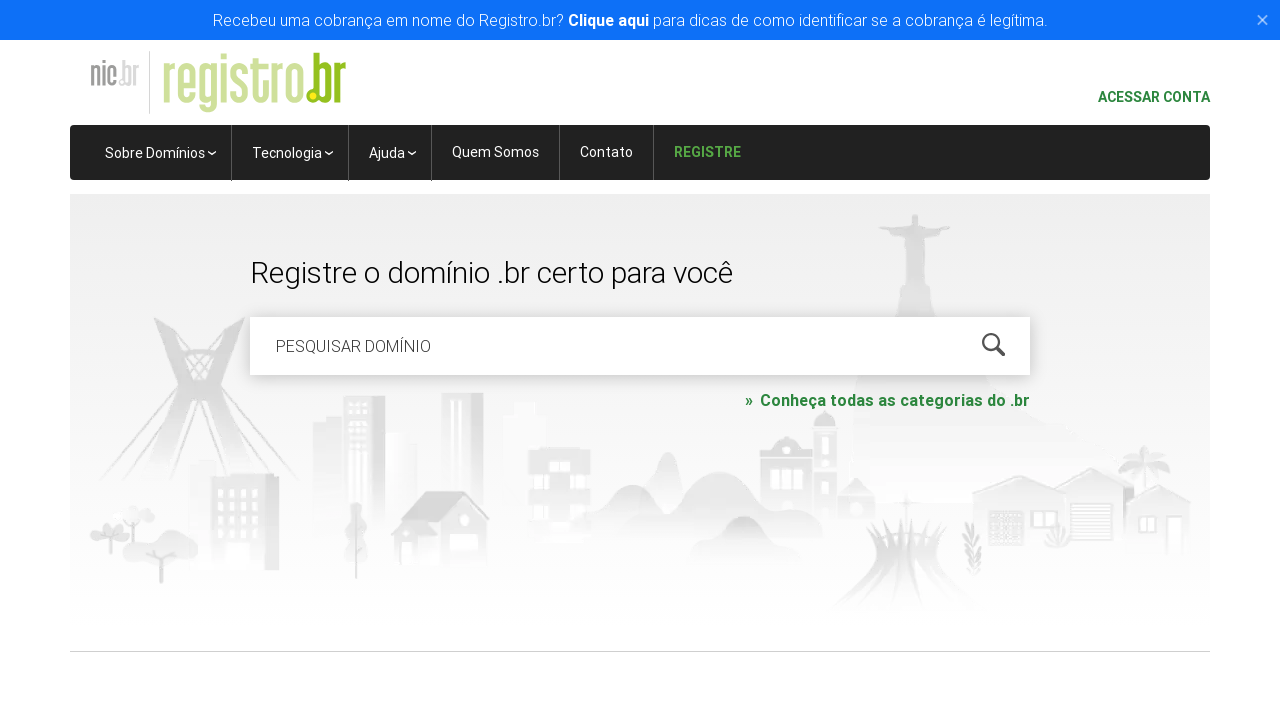

Filled domain search field with 'meusitepython.com.br' on #is-avail-field
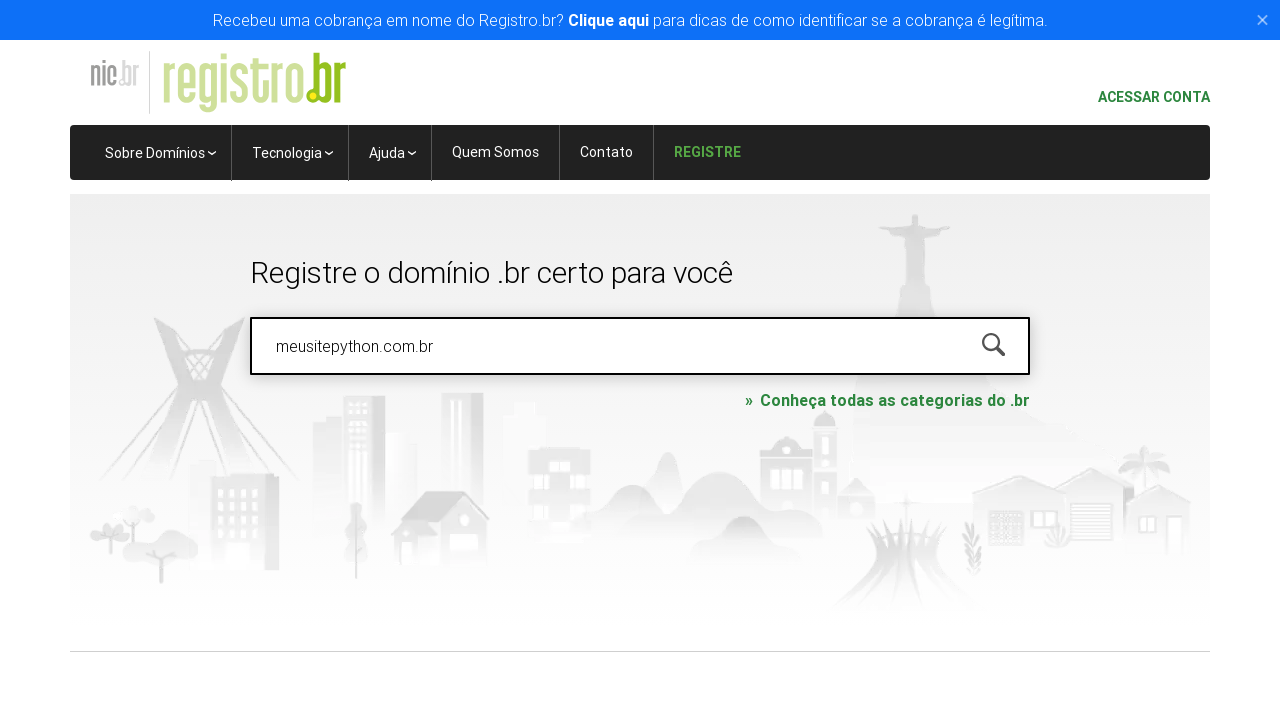

Submitted domain search by pressing Enter on #is-avail-field
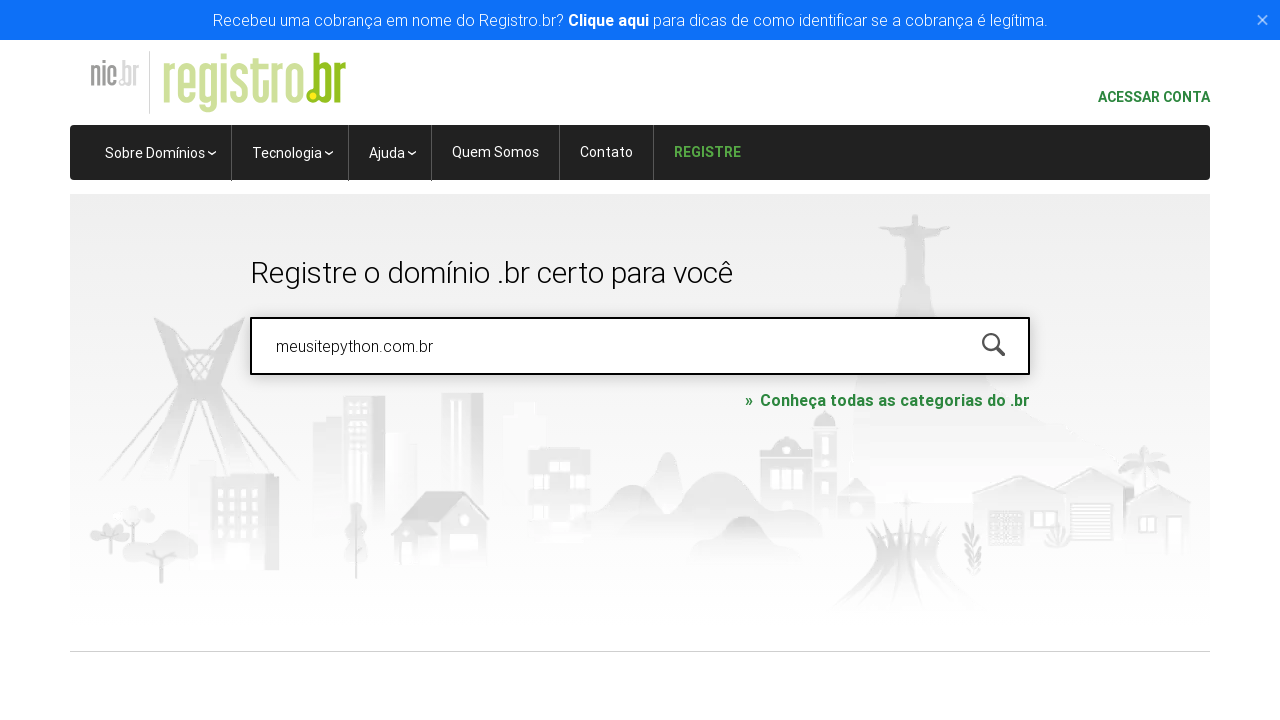

Waited for domain availability search results to load
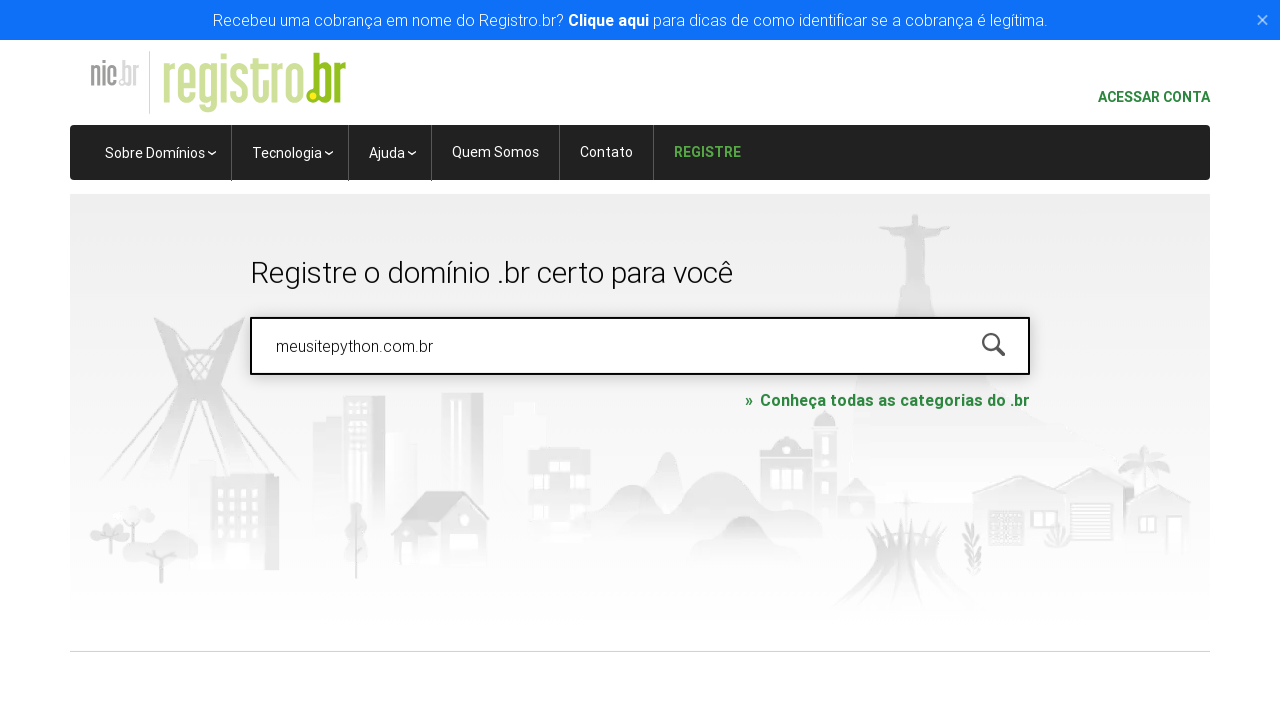

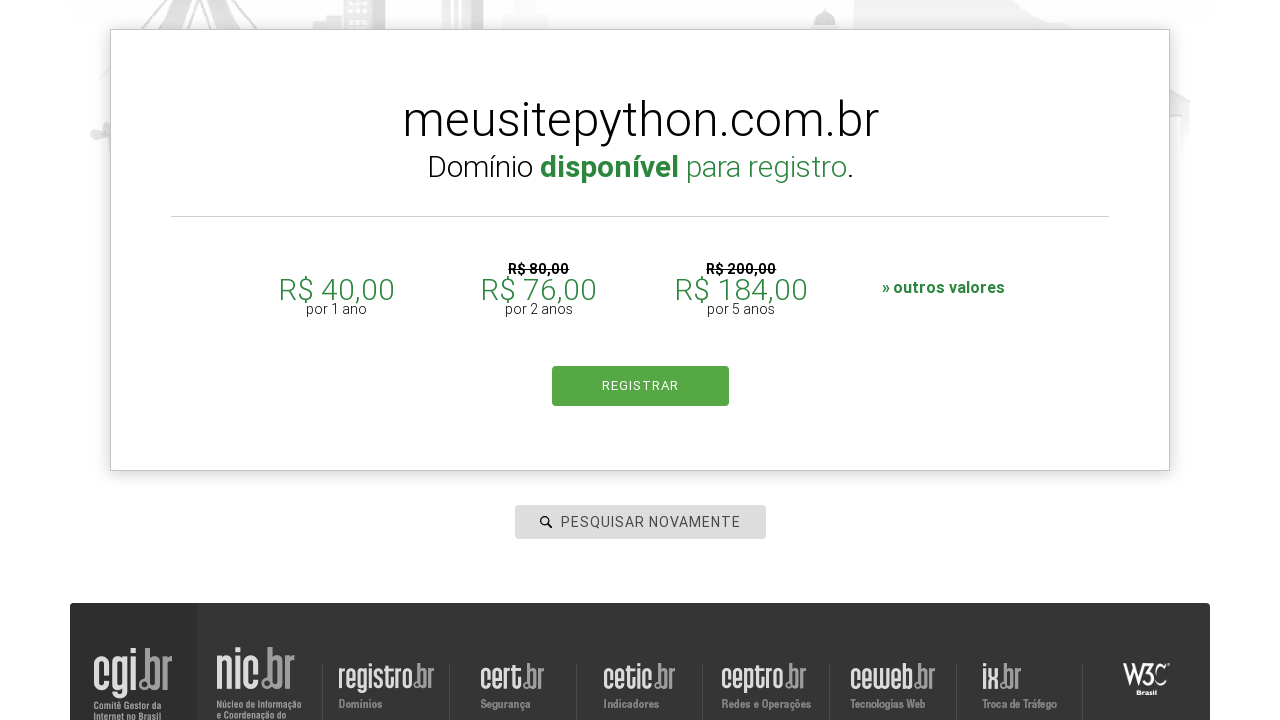